Tests a compound interaction flow by clicking a checkbox, selecting the same option in a dropdown based on the checkbox label, entering the value in an alert input field, and accepting the browser alert.

Starting URL: https://rahulshettyacademy.com/AutomationPractice/

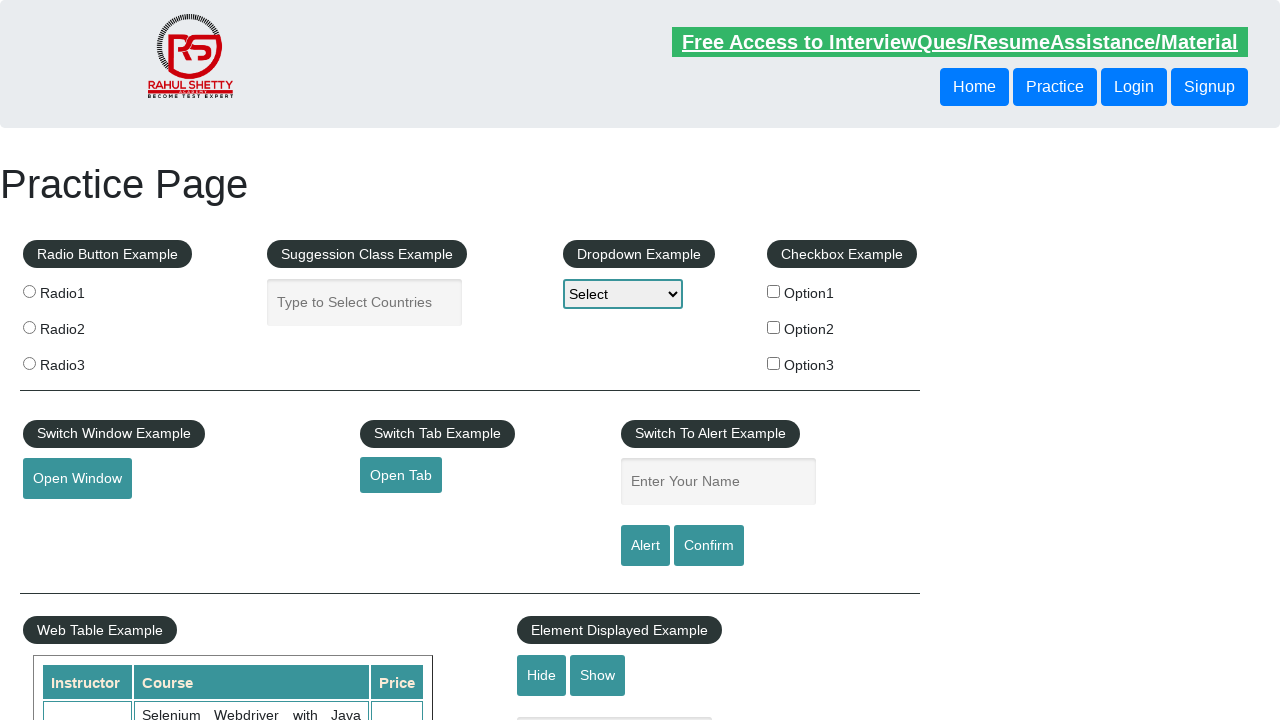

Clicked checkbox option 3 at (774, 363) on #checkBoxOption3
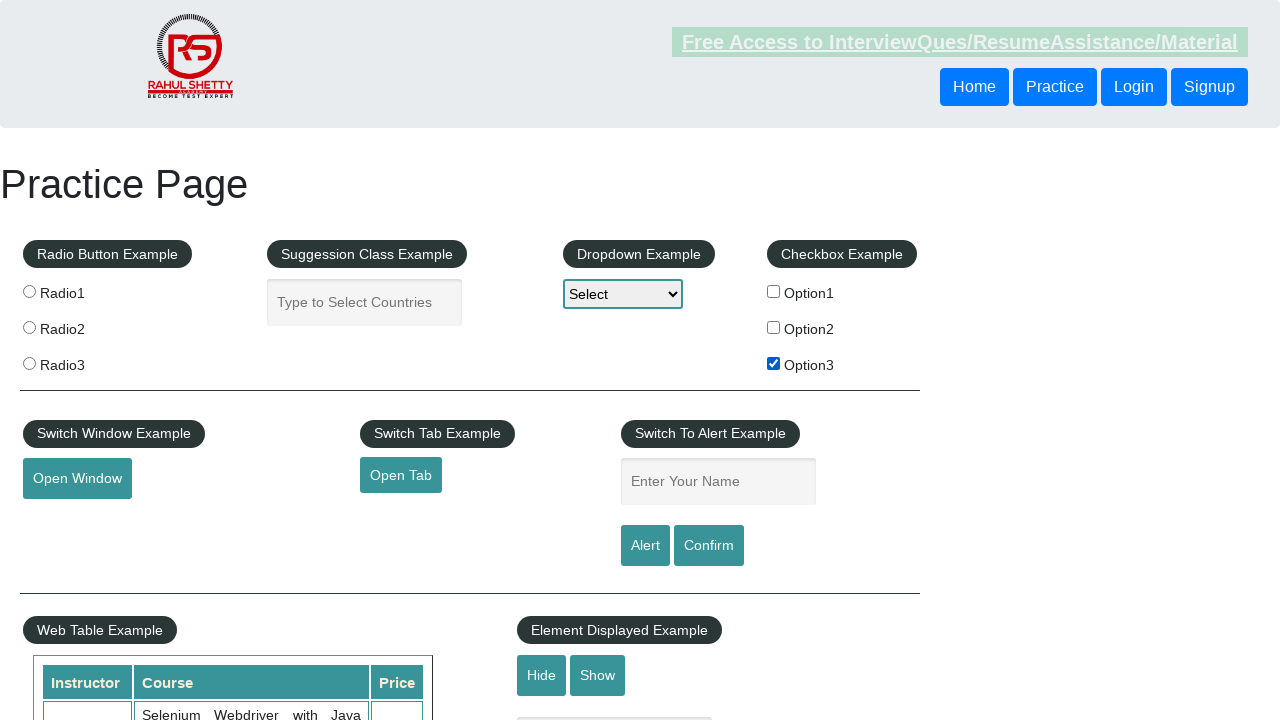

Retrieved checkbox label text: 'Option3'
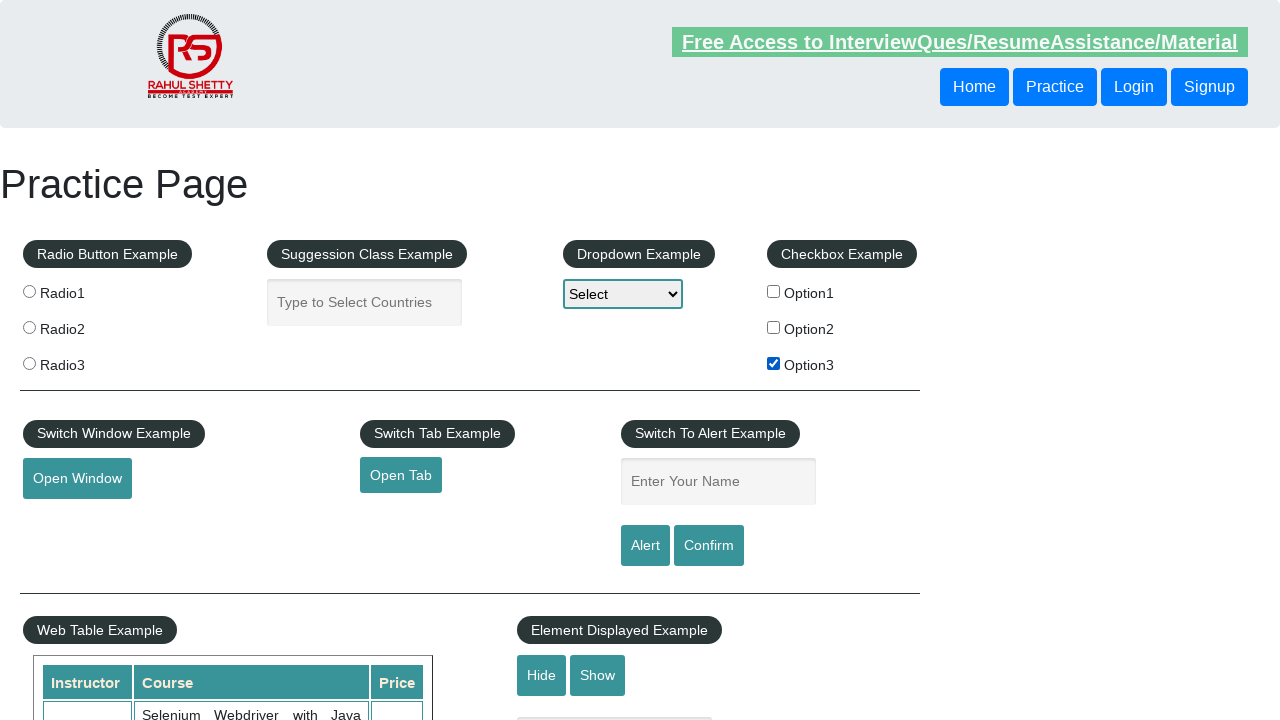

Selected 'Option3' option in dropdown on #dropdown-class-example
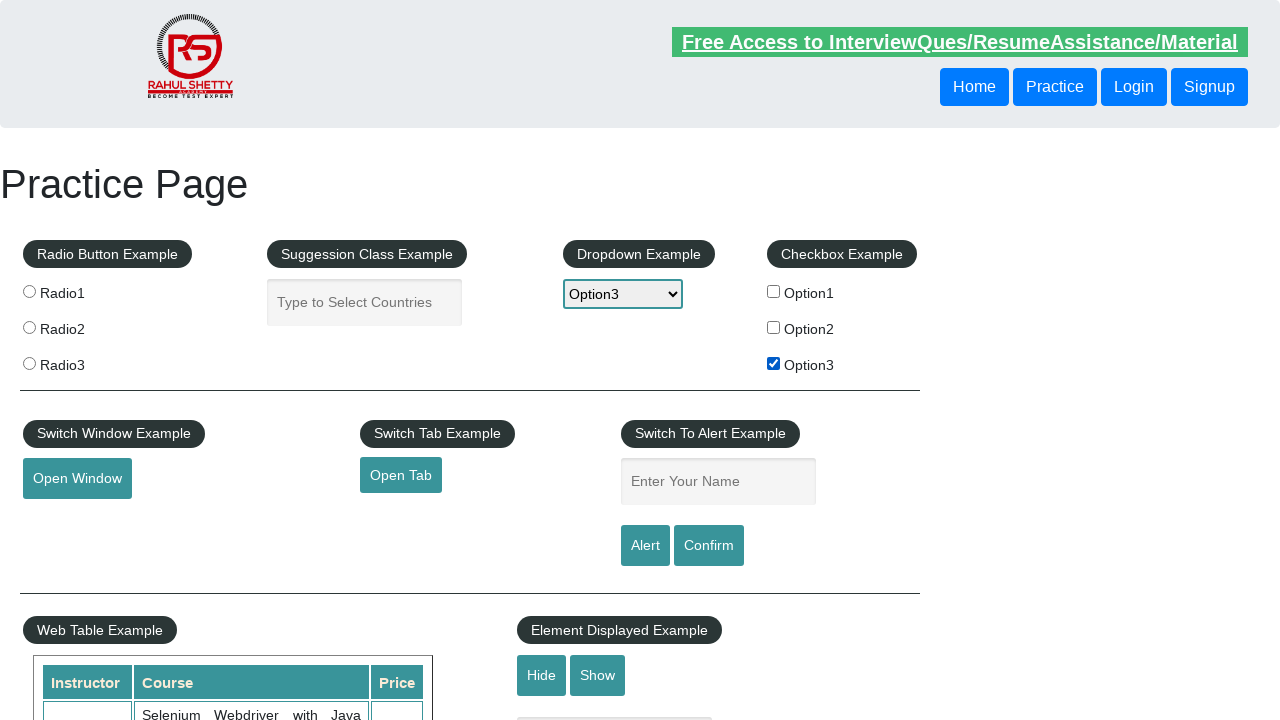

Entered 'Option3' in alert input field on #name
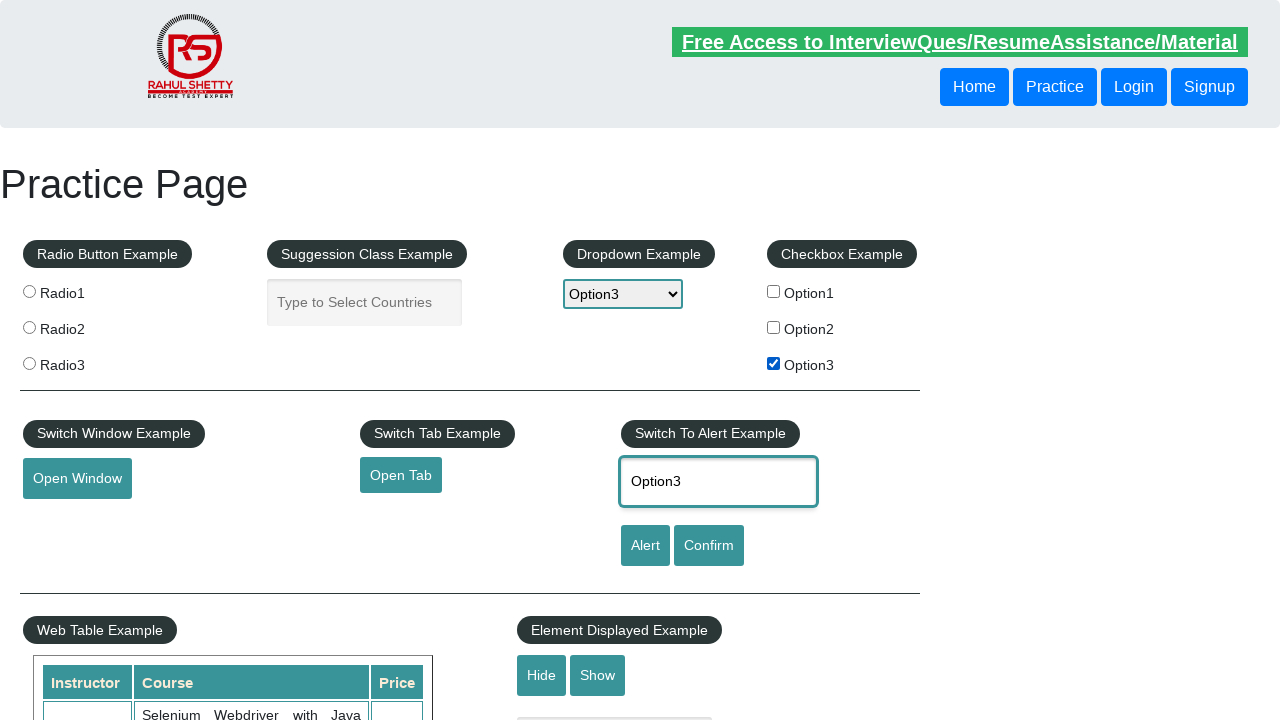

Clicked alert button to trigger browser alert at (645, 546) on #alertbtn
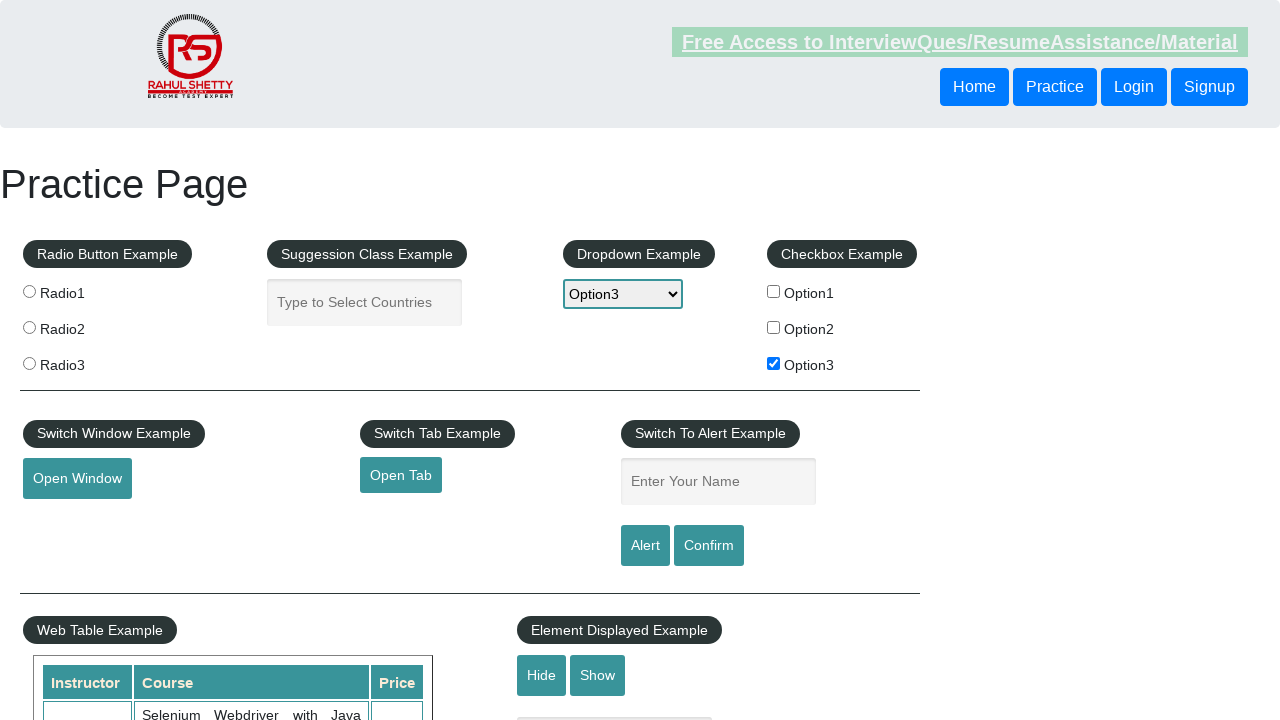

Accepted browser alert dialog
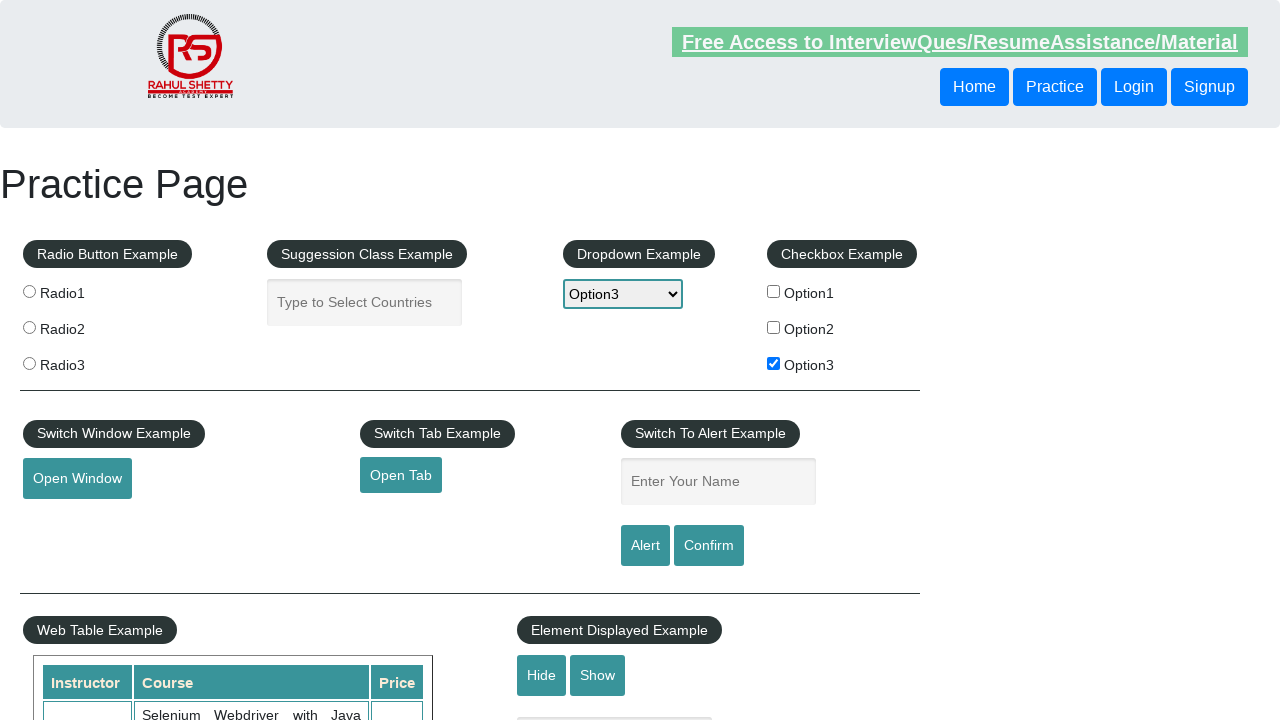

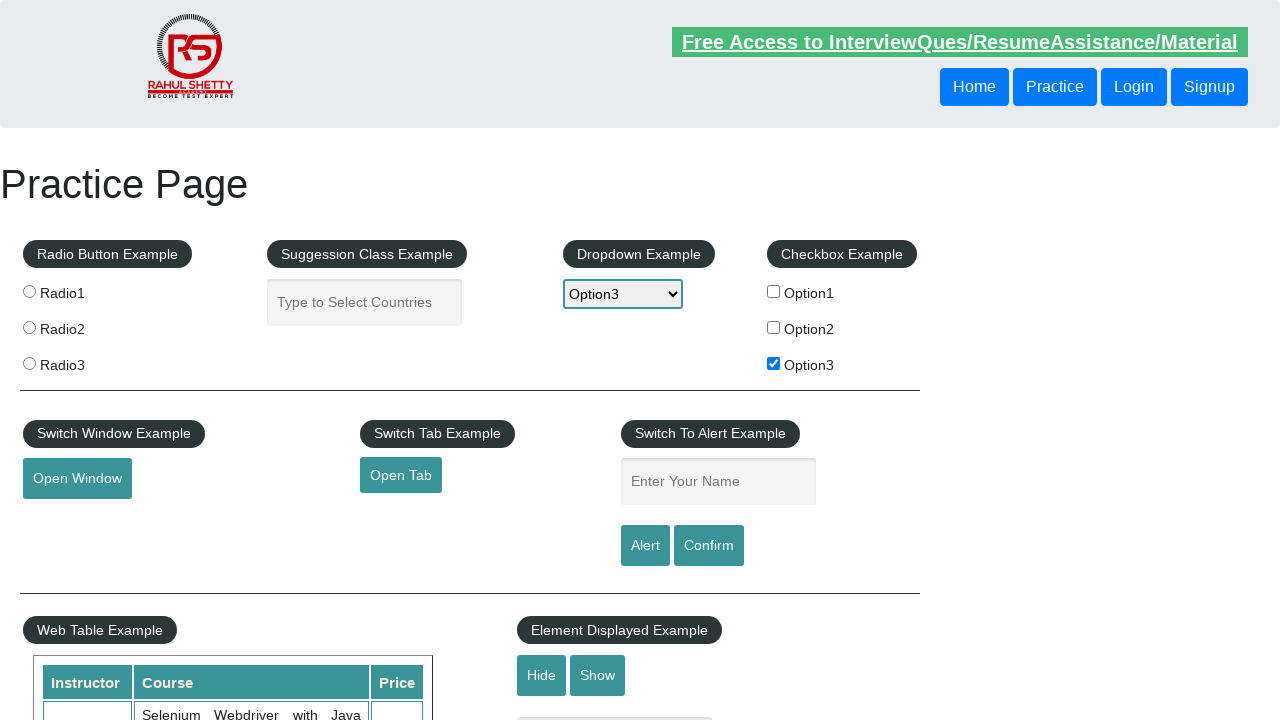